Tests adding a new record in the Web Tables section by filling out the registration form

Starting URL: https://demoqa.com/

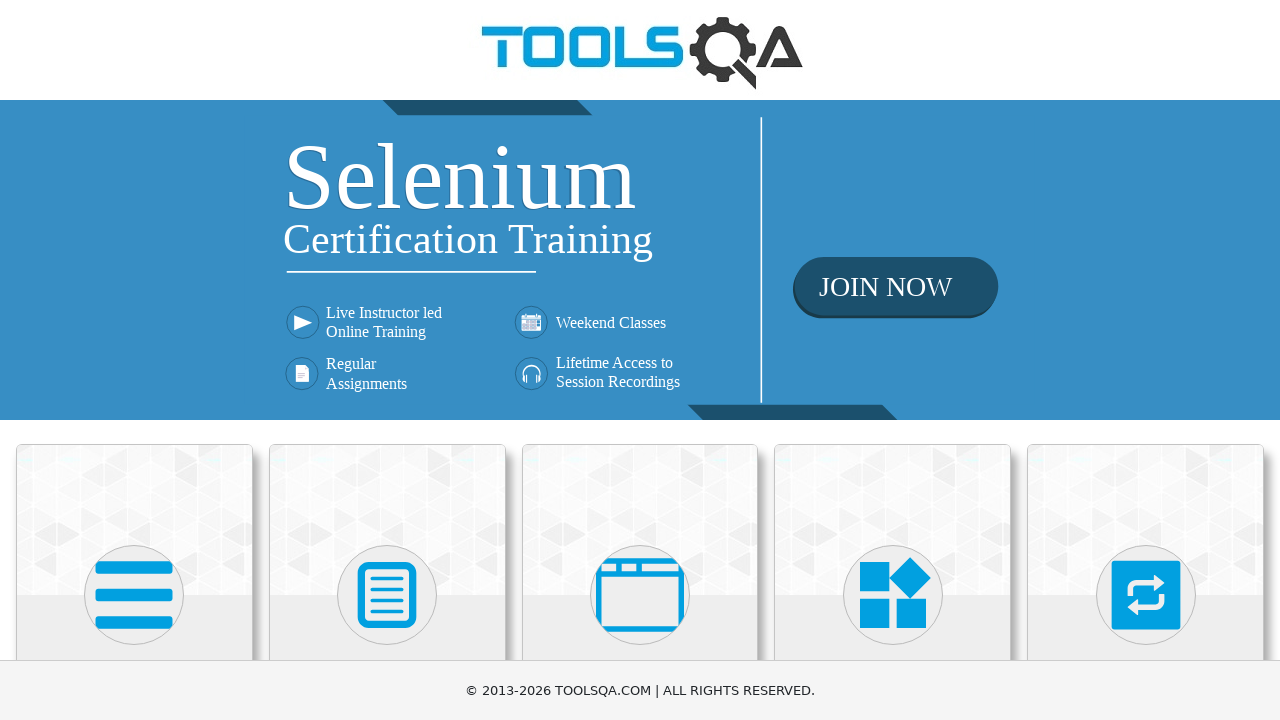

Clicked on Elements card at (134, 360) on text=Elements
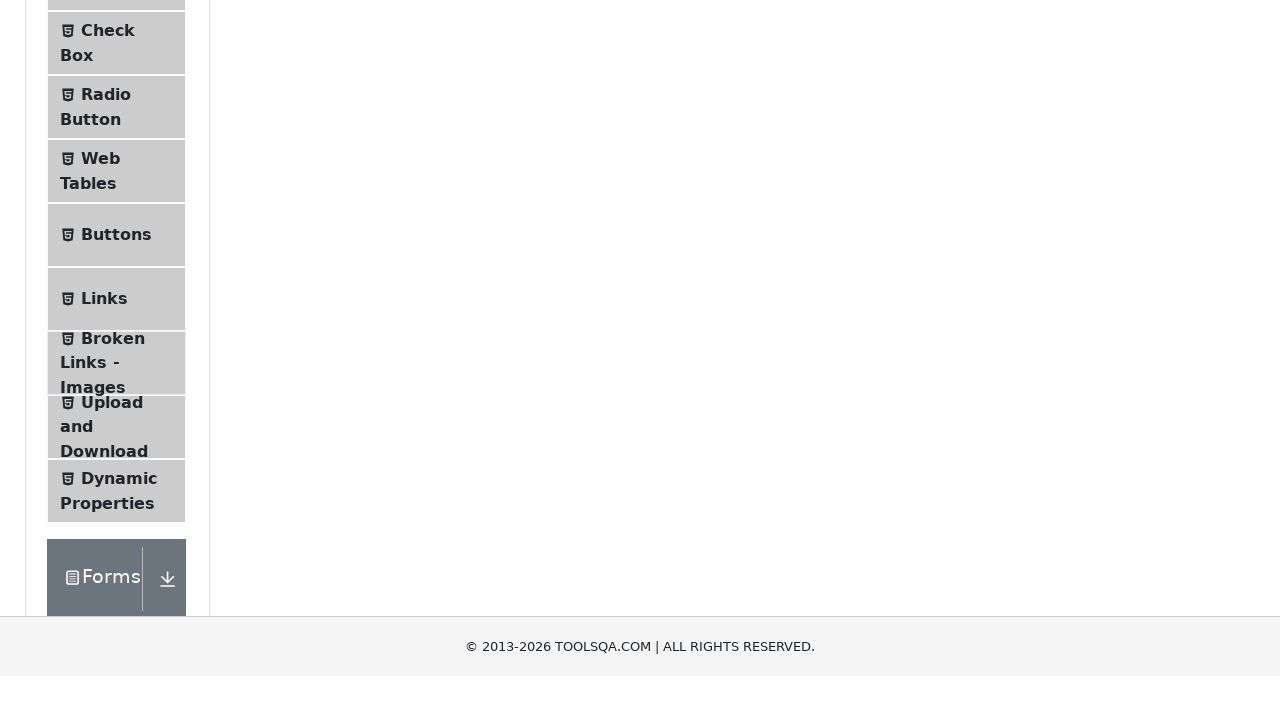

Clicked on Web Tables menu item at (100, 440) on text=Web Tables
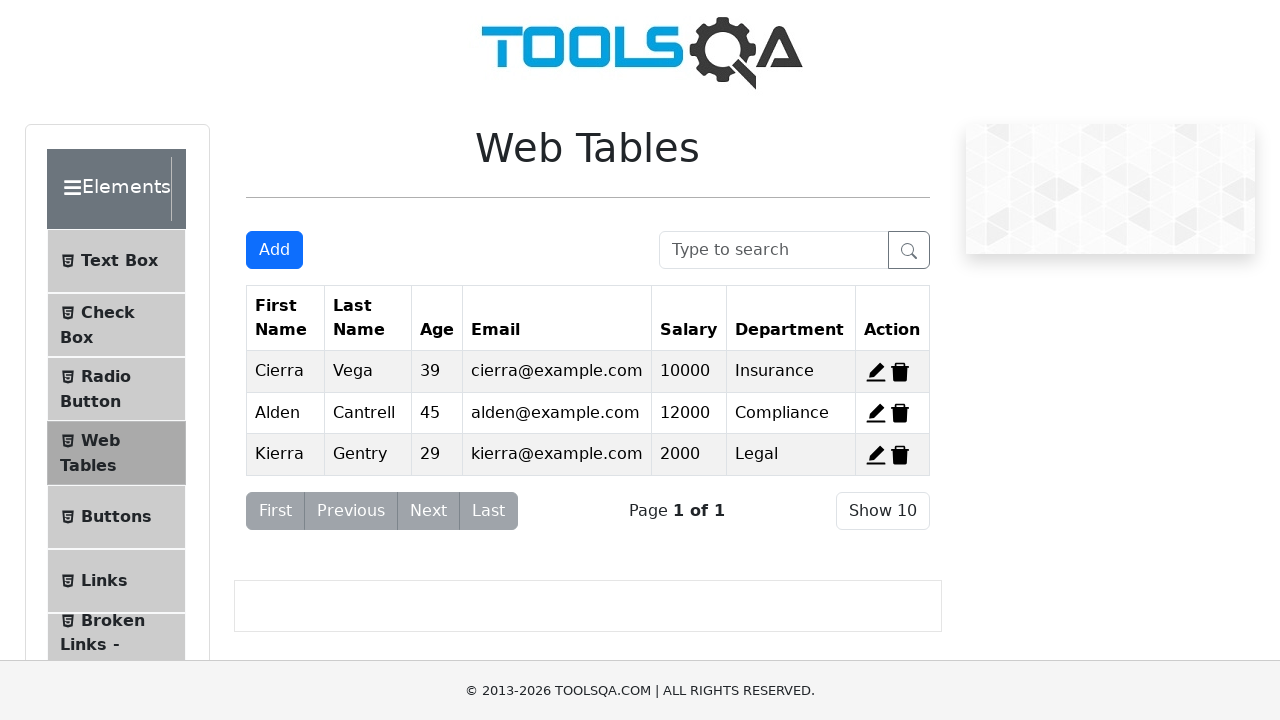

Clicked Add button to open registration form at (274, 250) on #addNewRecordButton
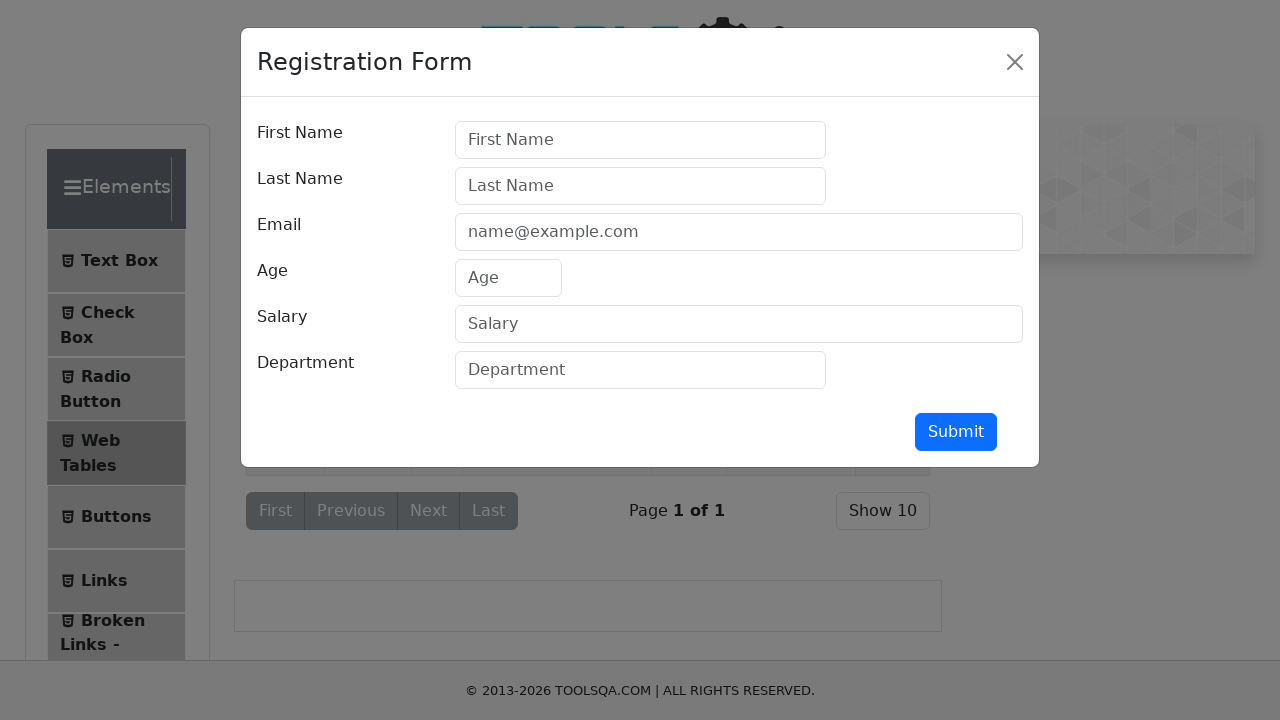

Filled first name field with 'Topgun' on #firstName
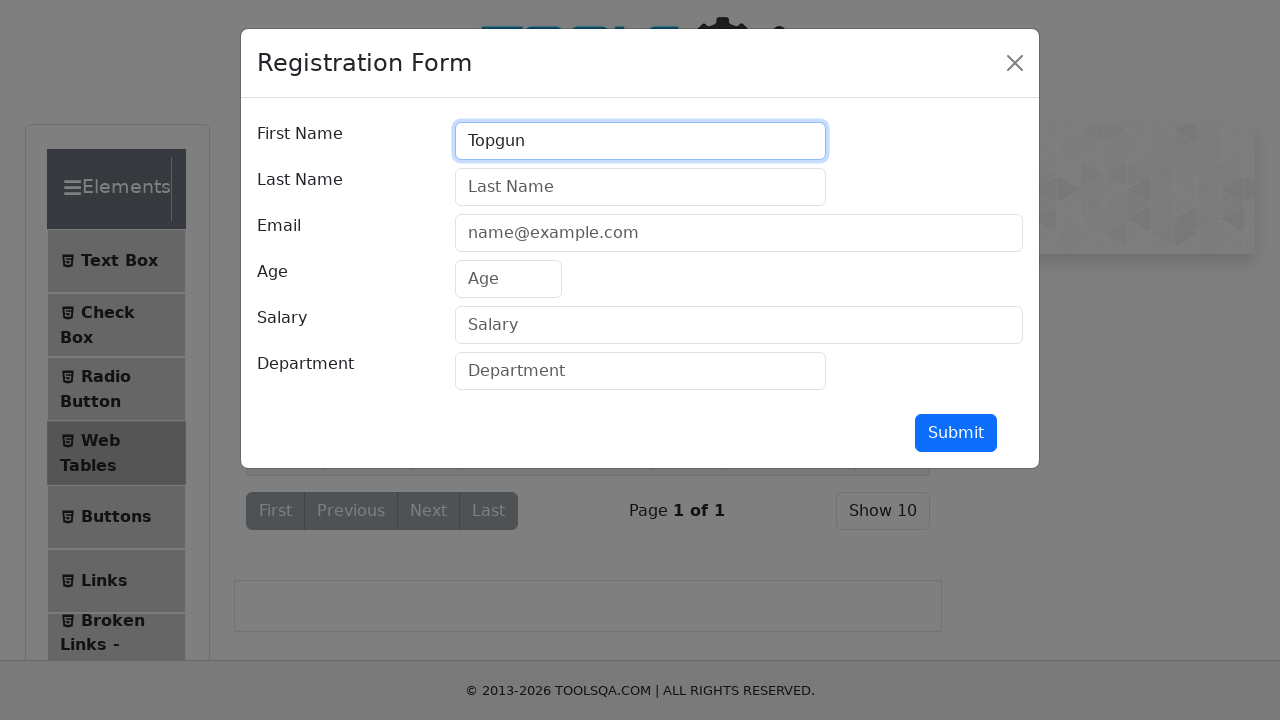

Filled last name field with 'Maverick' on #lastName
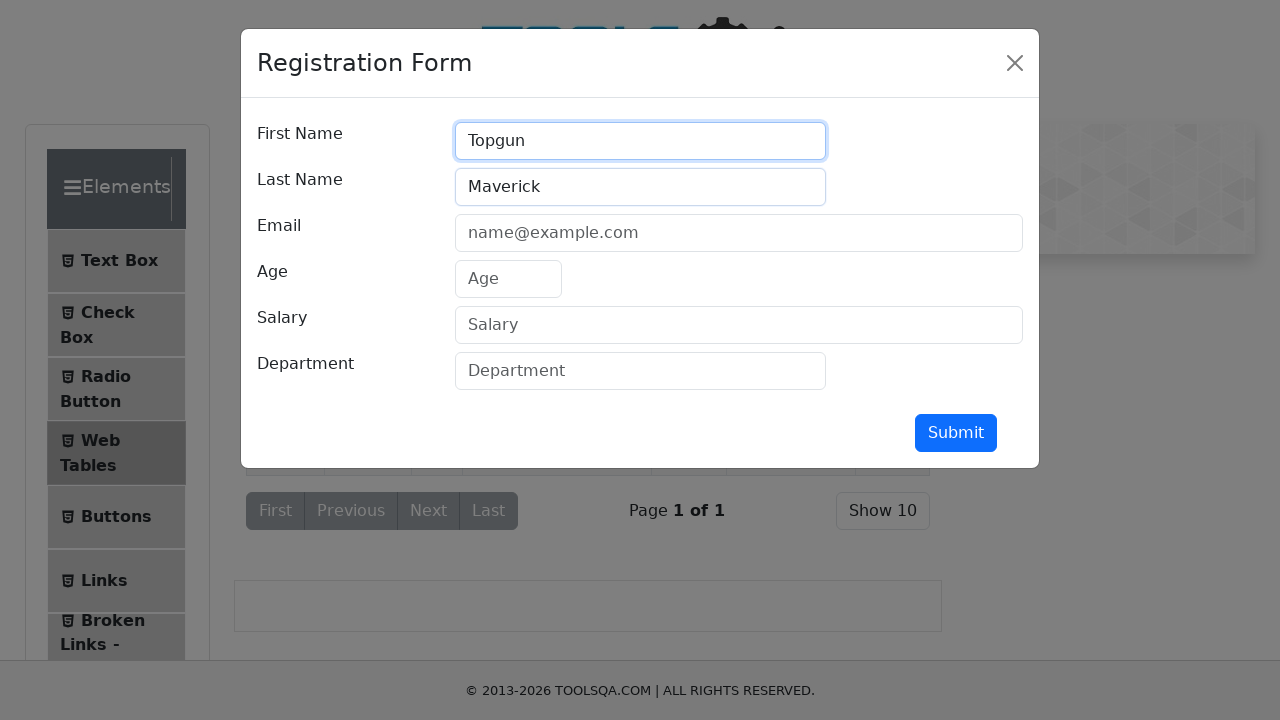

Filled email field with 'maverick@gmail.com' on #userEmail
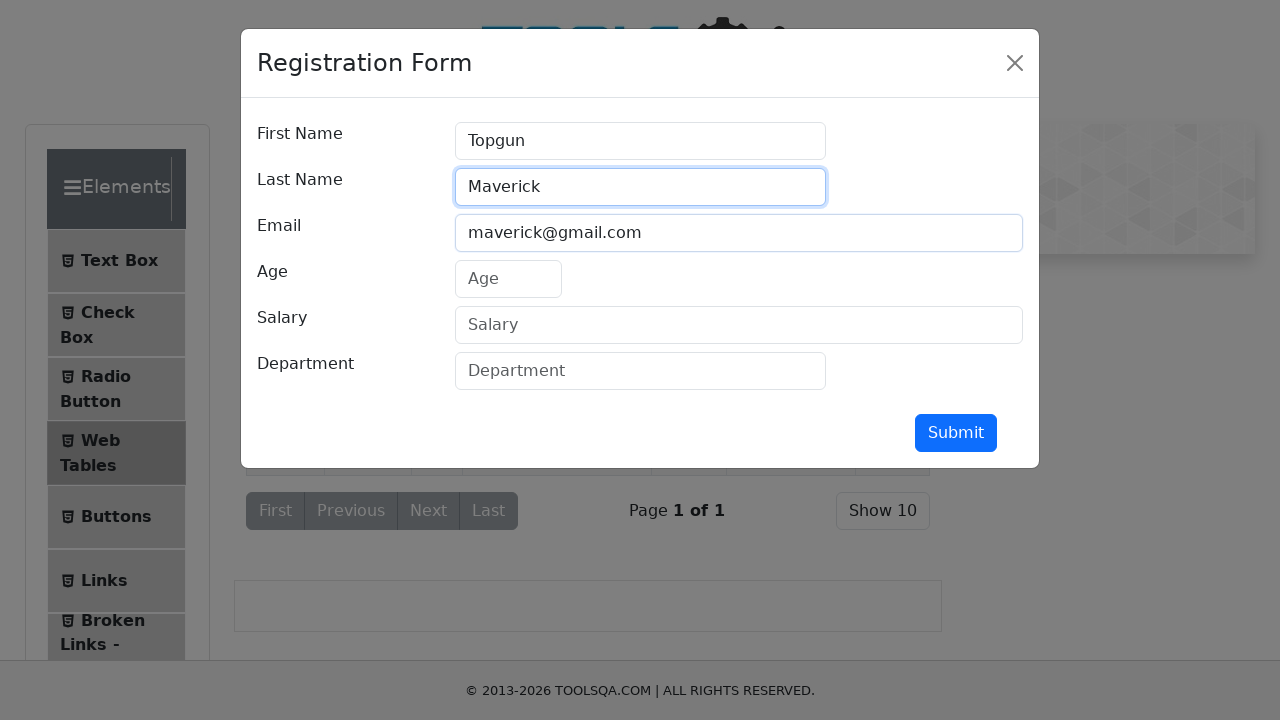

Filled age field with '30' on #age
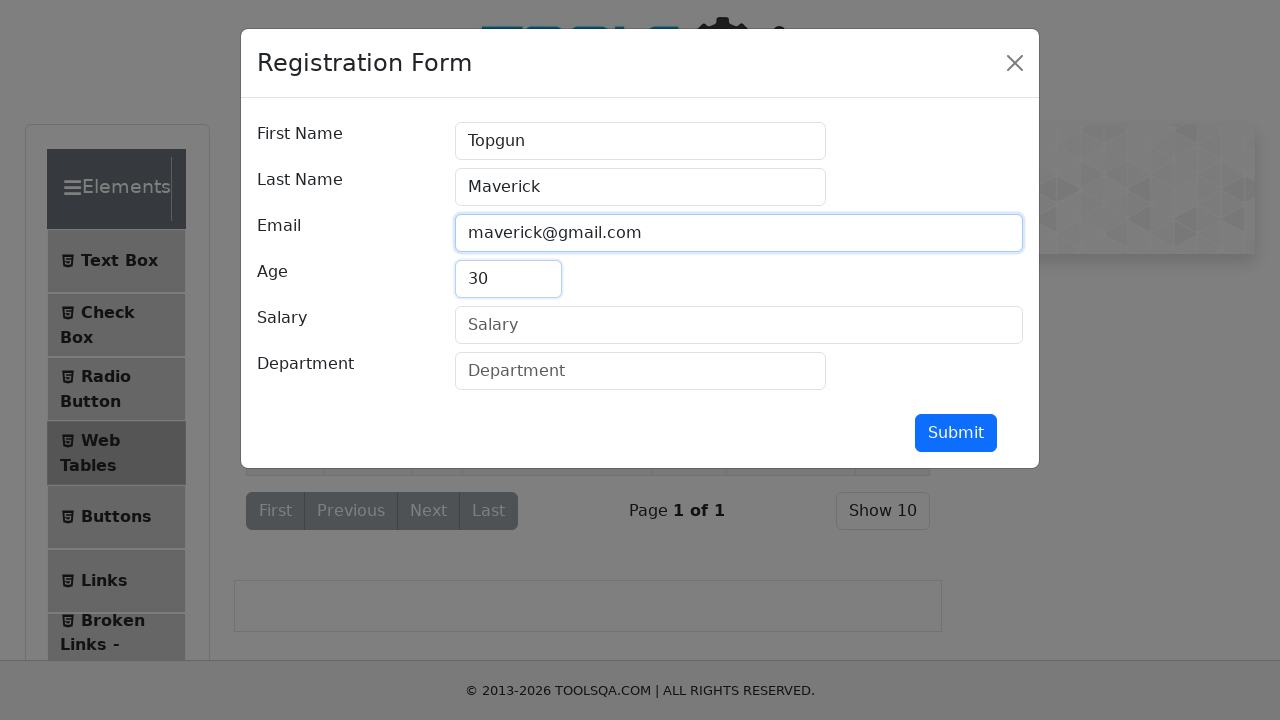

Filled salary field with '30000' on #salary
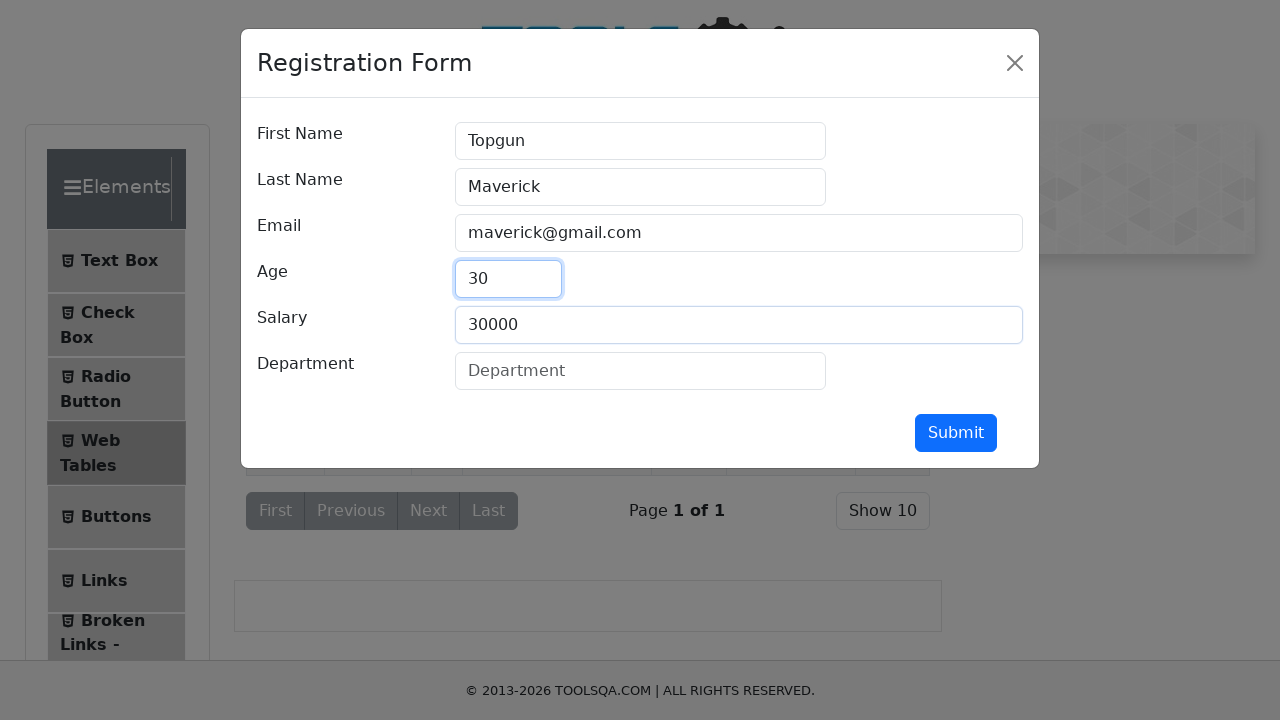

Filled department field with 'Developer' on #department
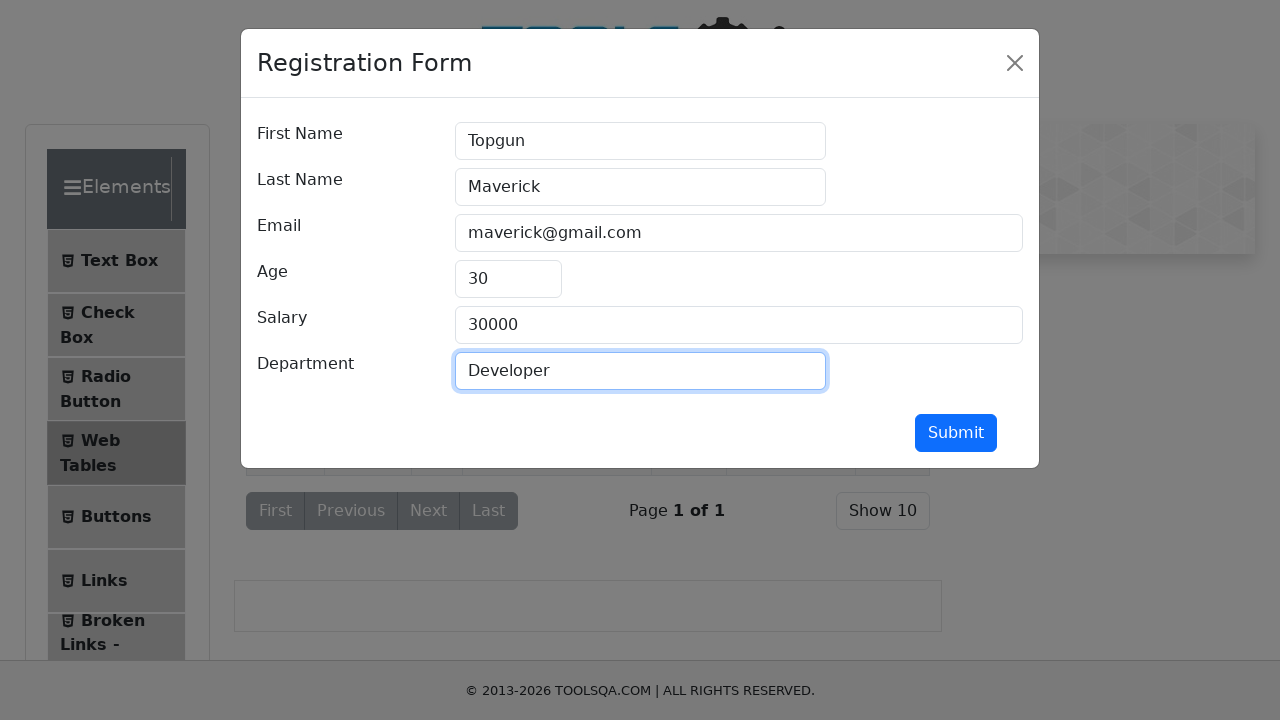

Clicked submit button to add new record at (956, 433) on #submit
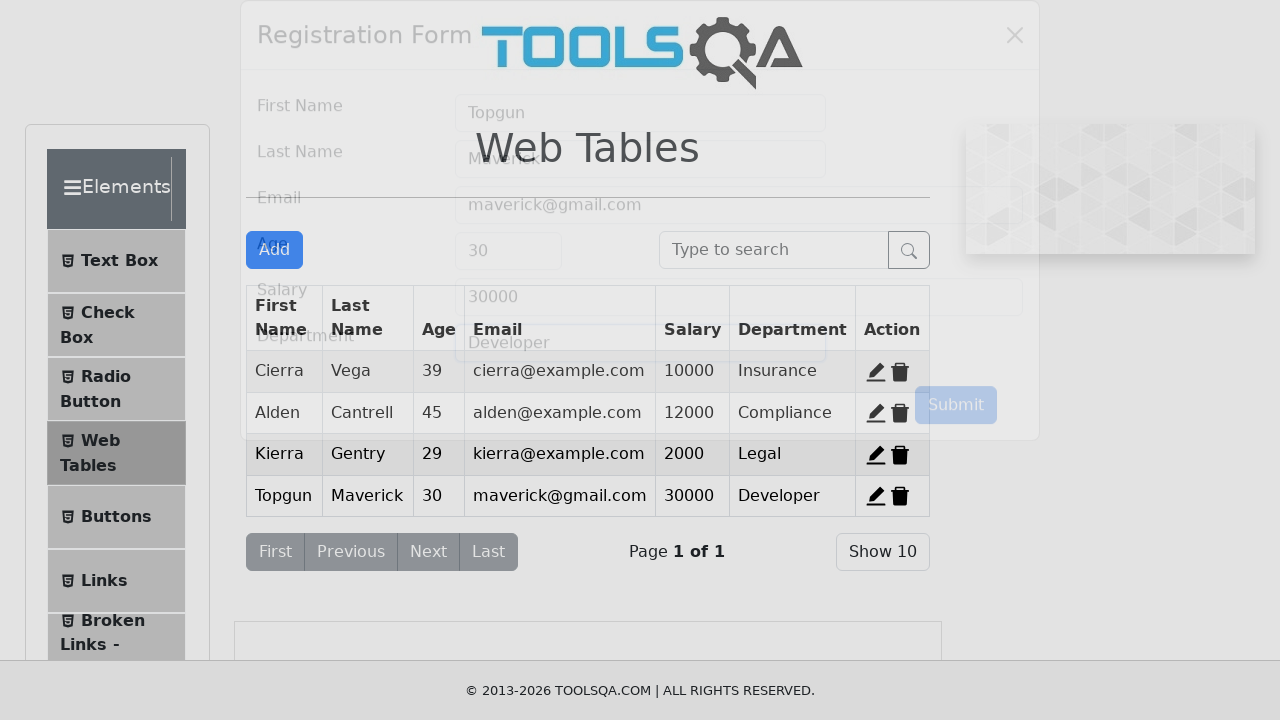

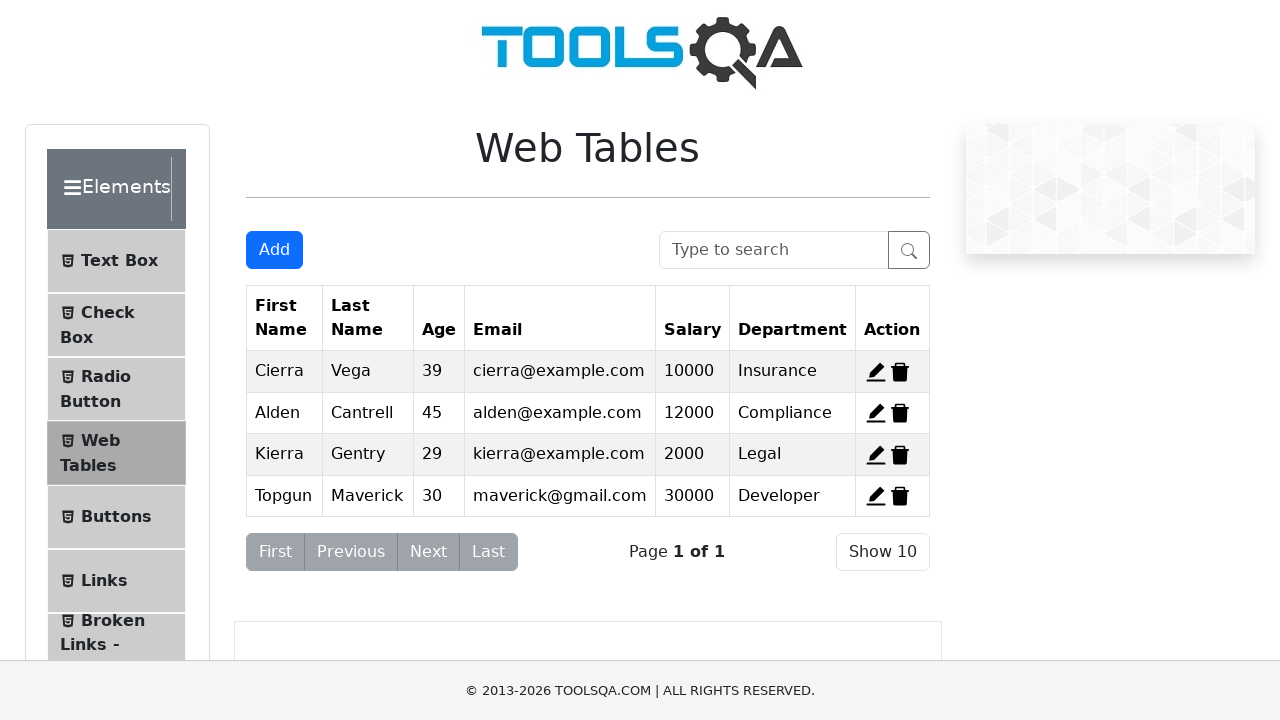